Tests a keypress form by clicking on a name input field, entering a name, and clicking a button to submit.

Starting URL: https://formy-project.herokuapp.com/keypress

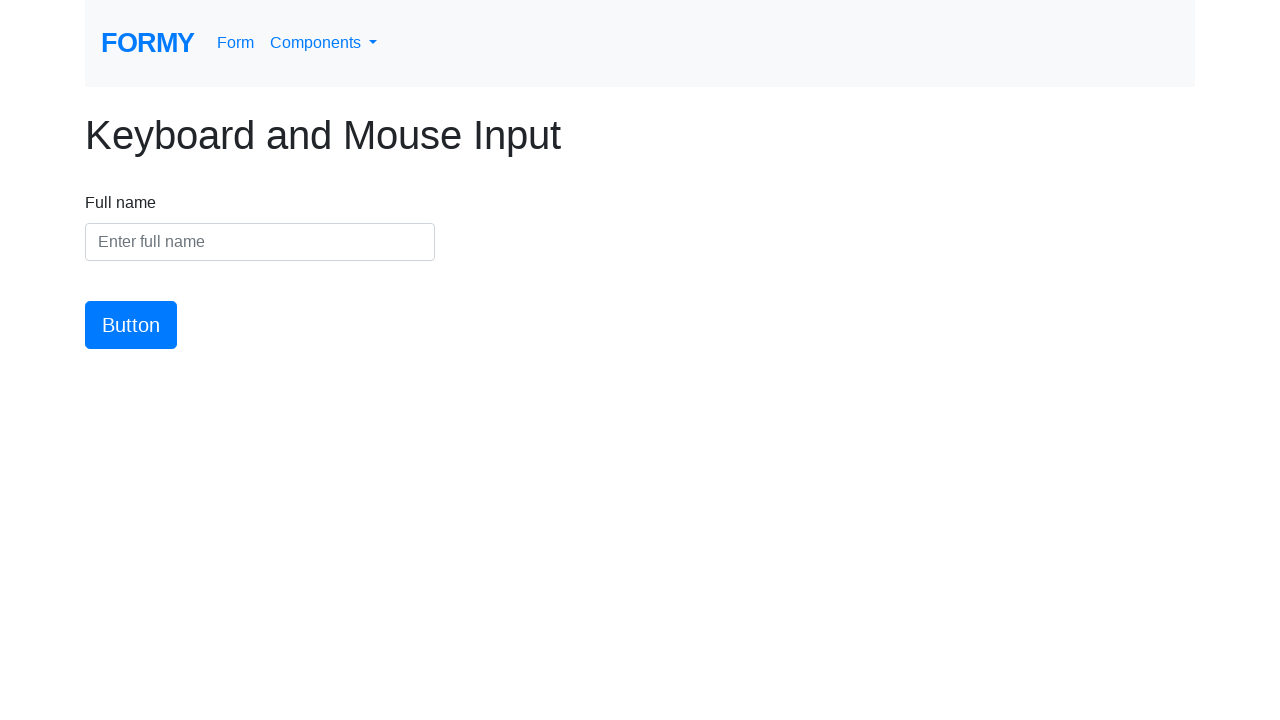

Clicked on the name input field at (260, 242) on #name
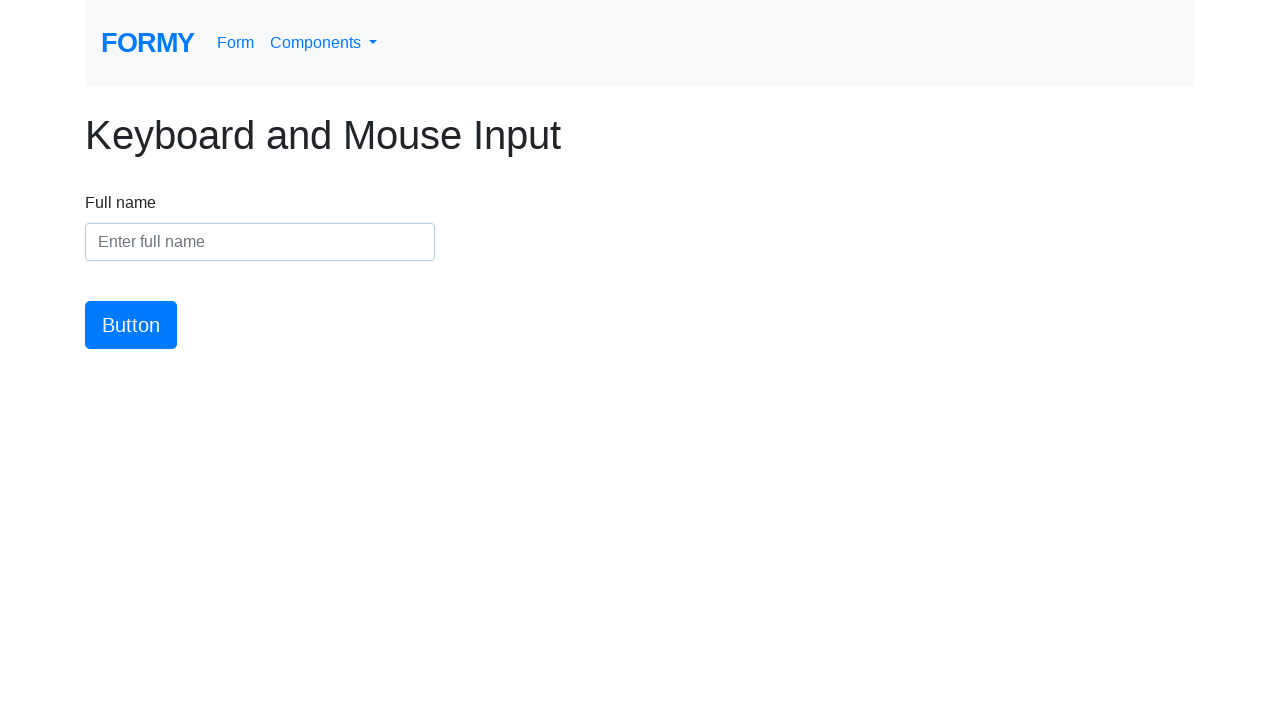

Entered 'shahabaj pathan' in the name input field on #name
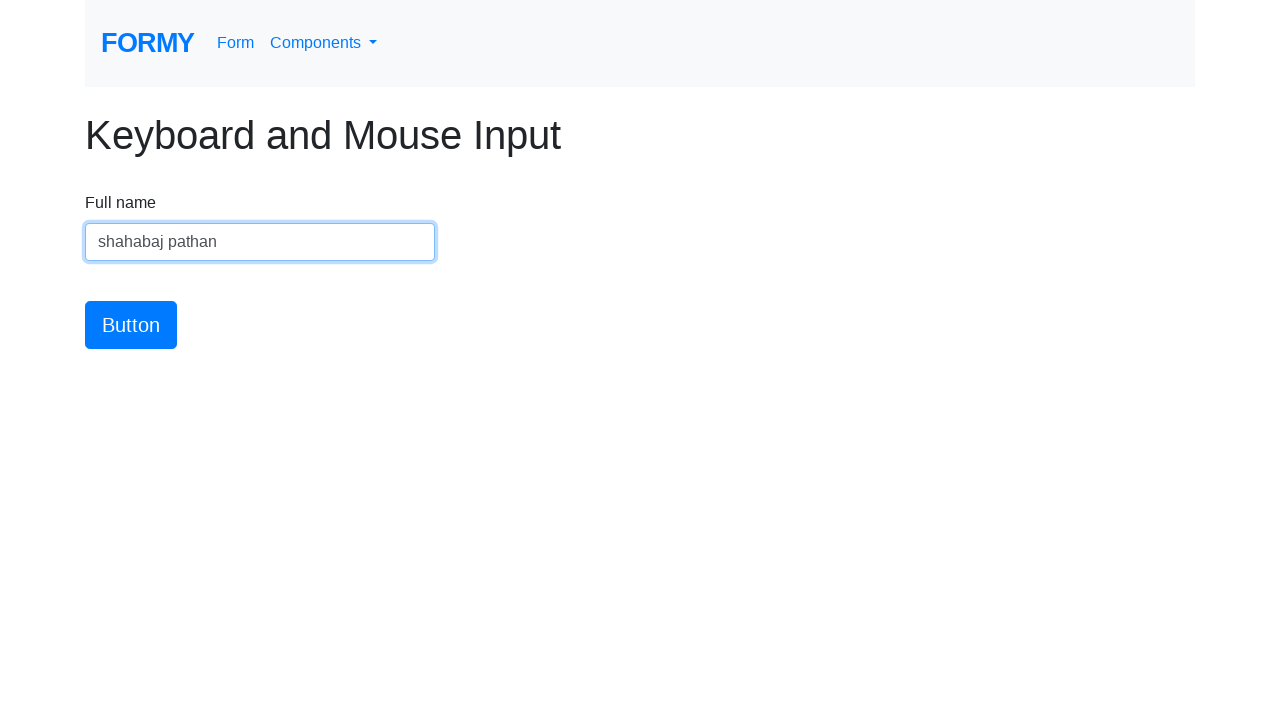

Clicked the submit button at (131, 325) on #button
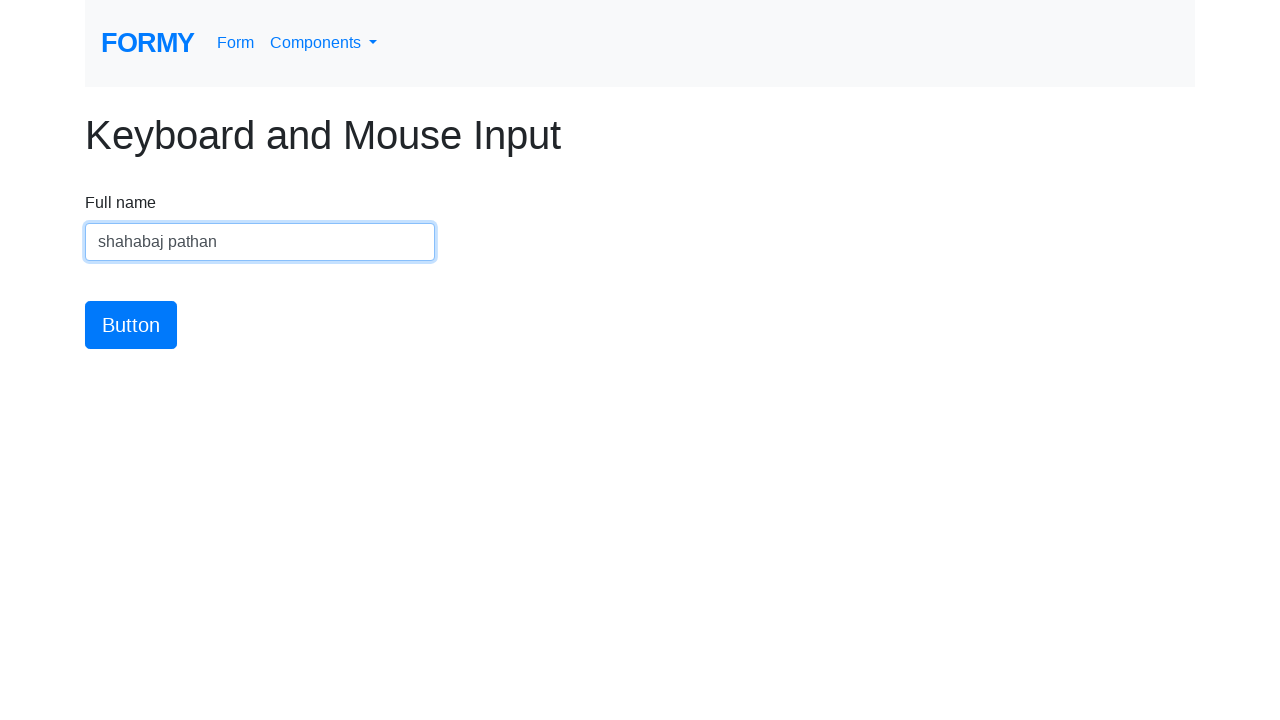

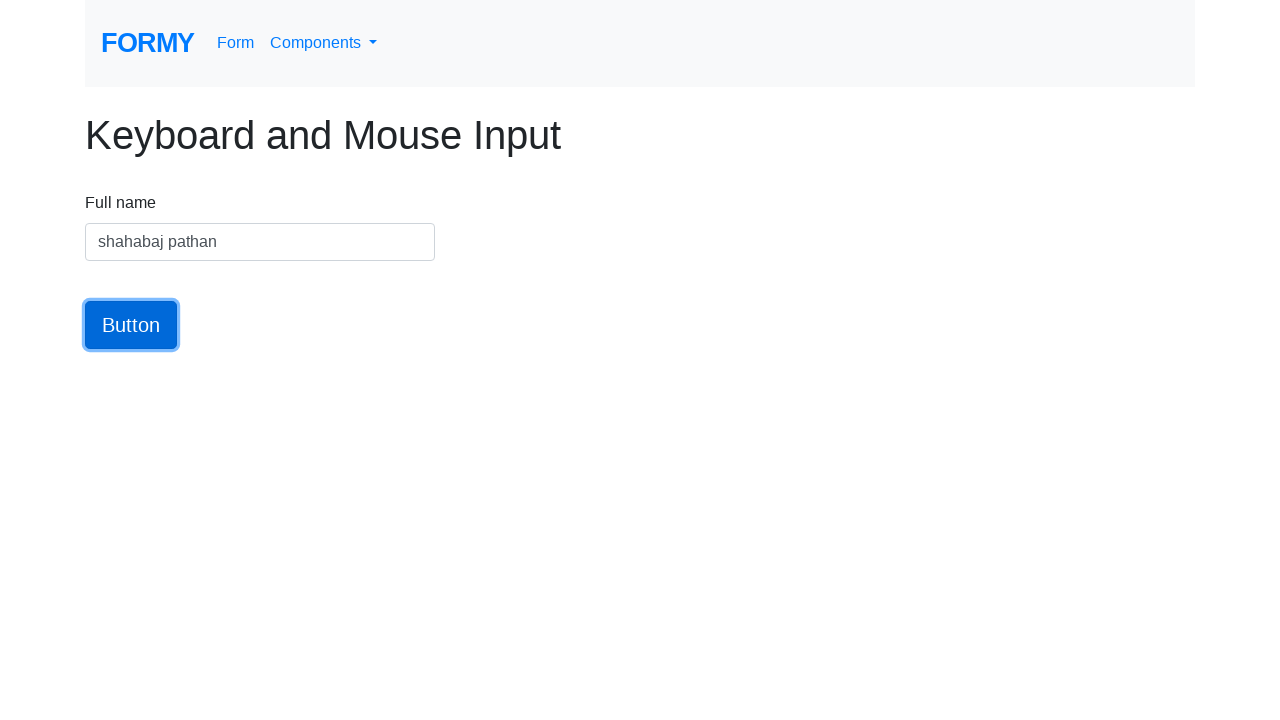